Tests browser back button navigation through filter views (All, Active, Completed)

Starting URL: https://demo.playwright.dev/todomvc

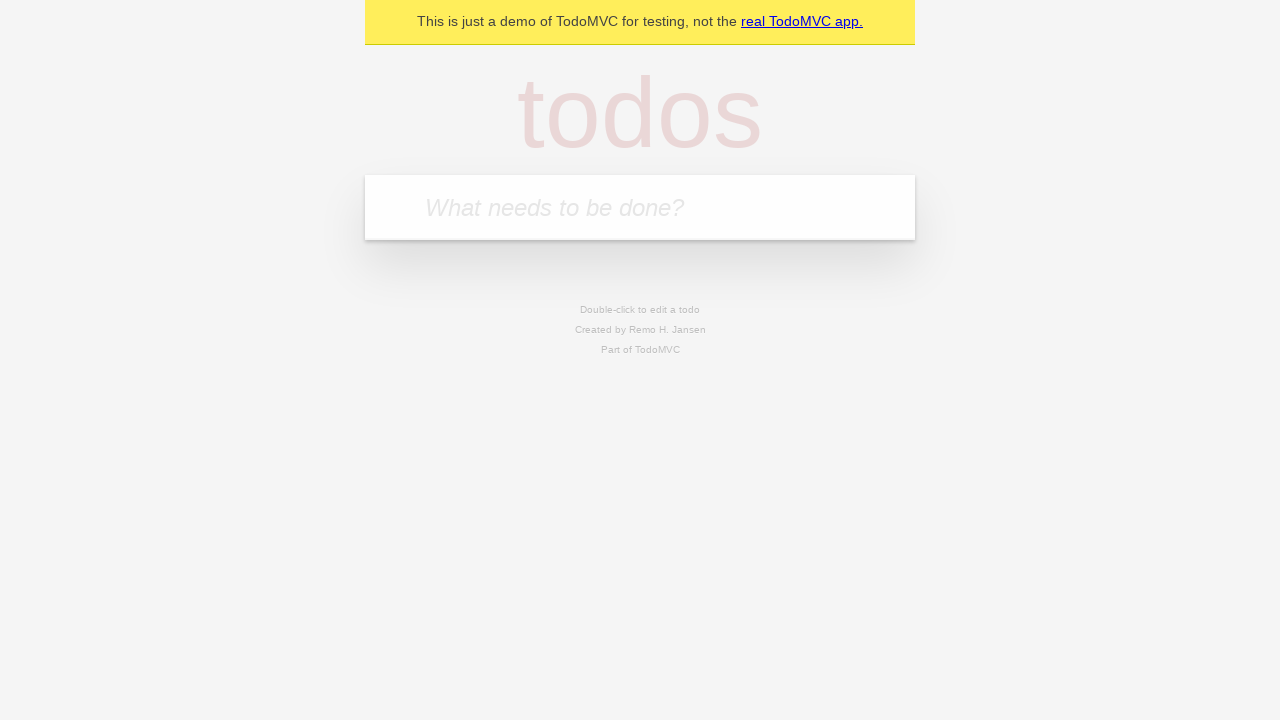

Filled todo input with 'buy some cheese' on internal:attr=[placeholder="What needs to be done?"i]
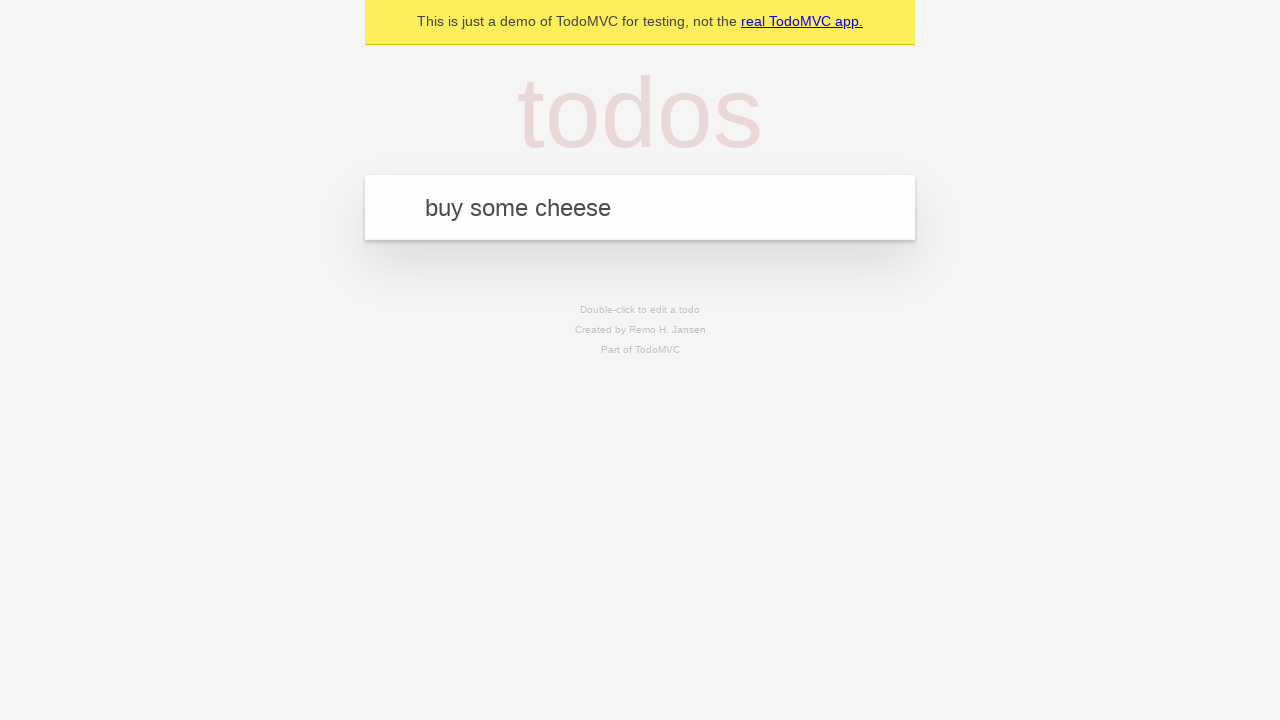

Pressed Enter to add first todo on internal:attr=[placeholder="What needs to be done?"i]
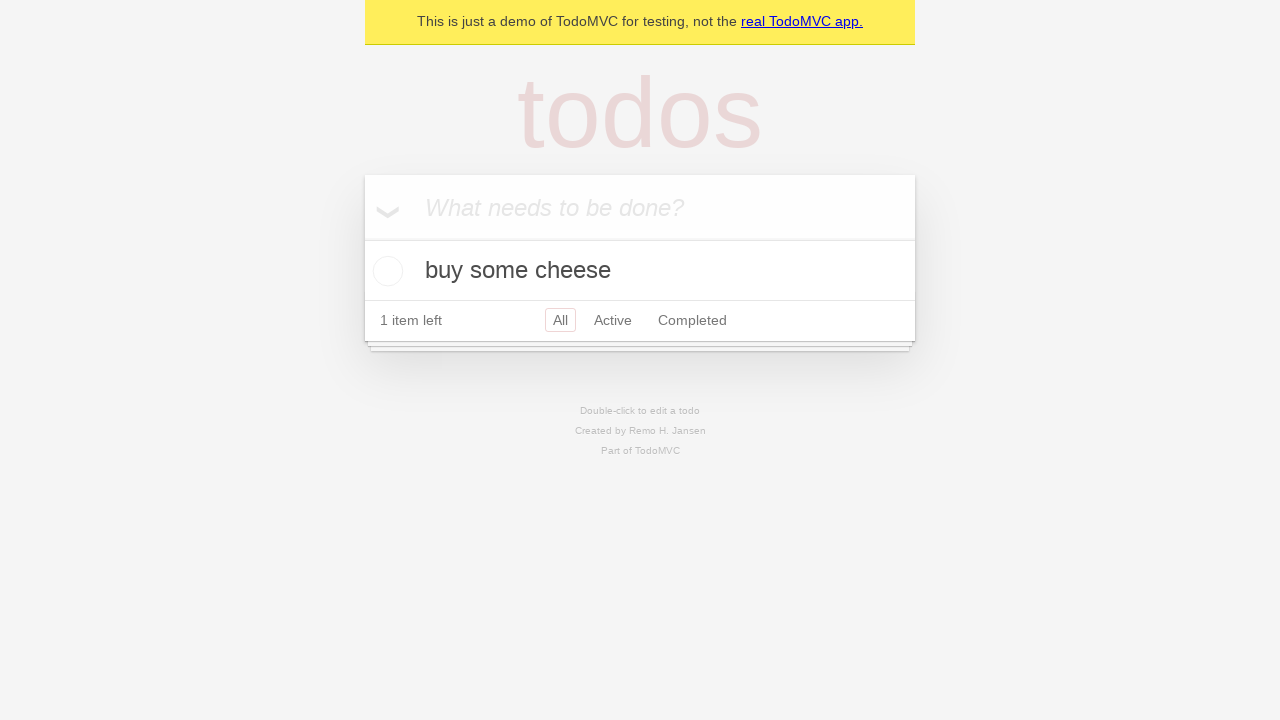

Filled todo input with 'feed the cat' on internal:attr=[placeholder="What needs to be done?"i]
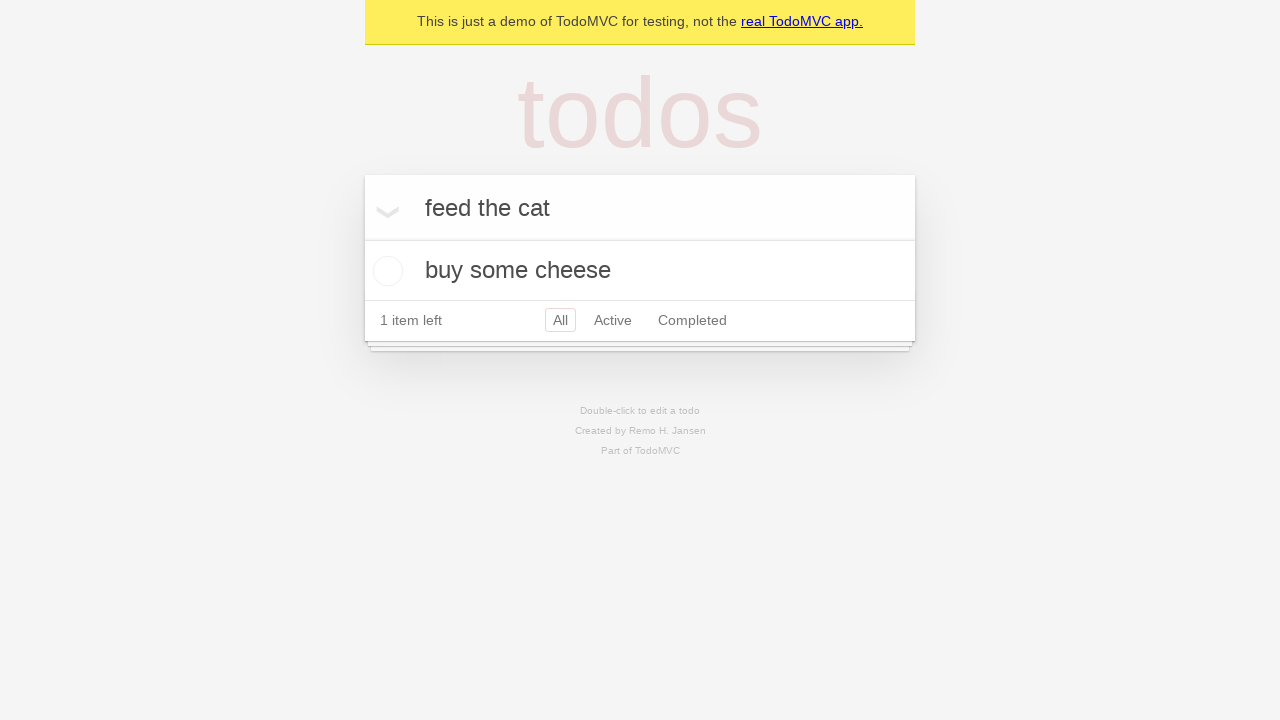

Pressed Enter to add second todo on internal:attr=[placeholder="What needs to be done?"i]
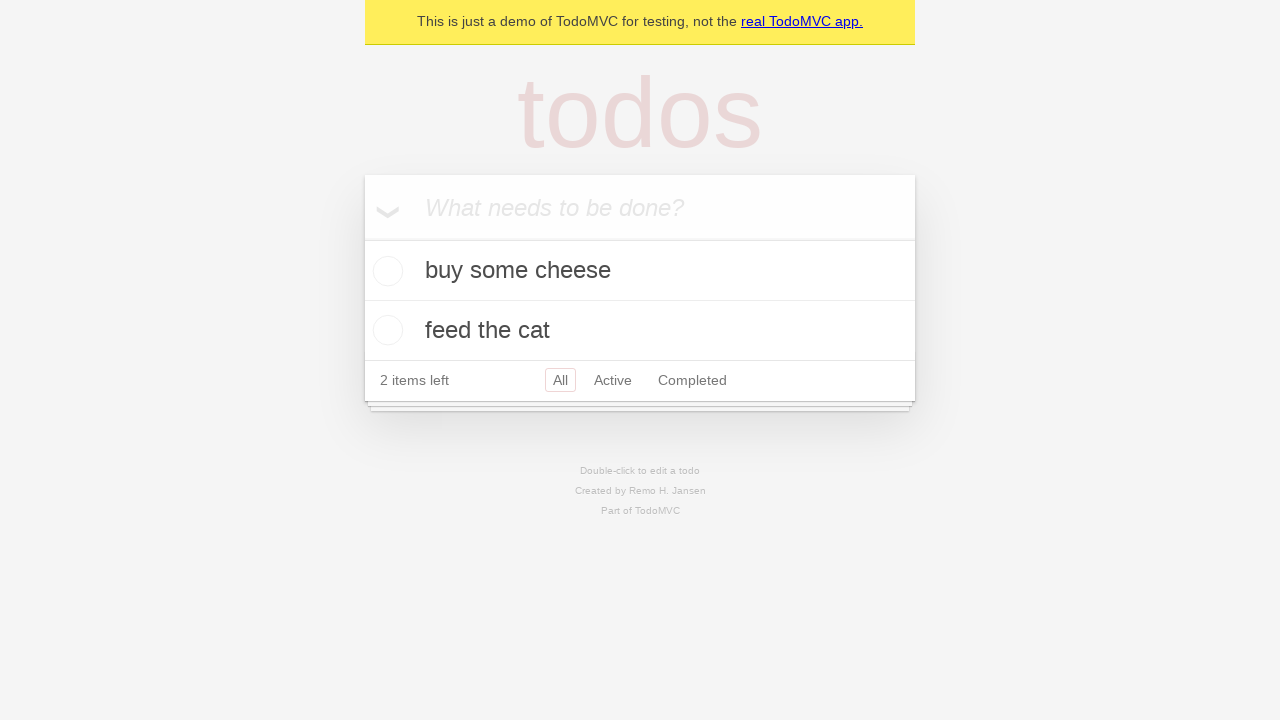

Filled todo input with 'book a doctors appointment' on internal:attr=[placeholder="What needs to be done?"i]
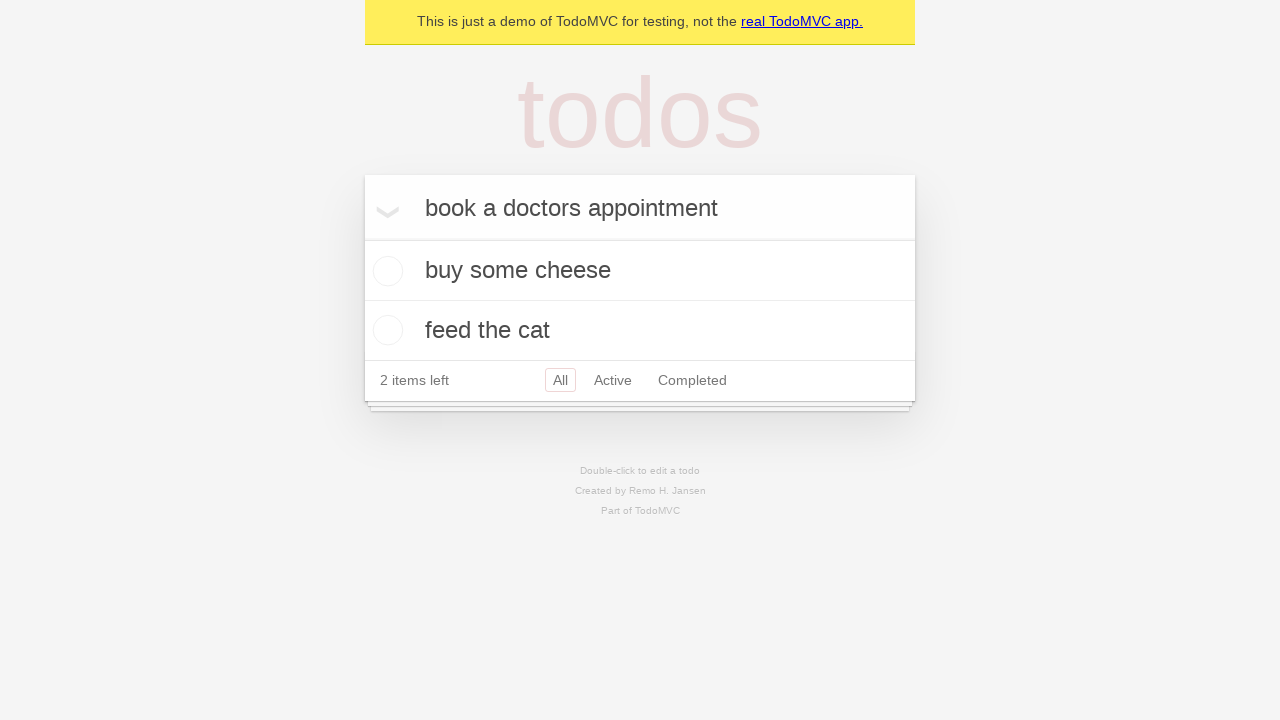

Pressed Enter to add third todo on internal:attr=[placeholder="What needs to be done?"i]
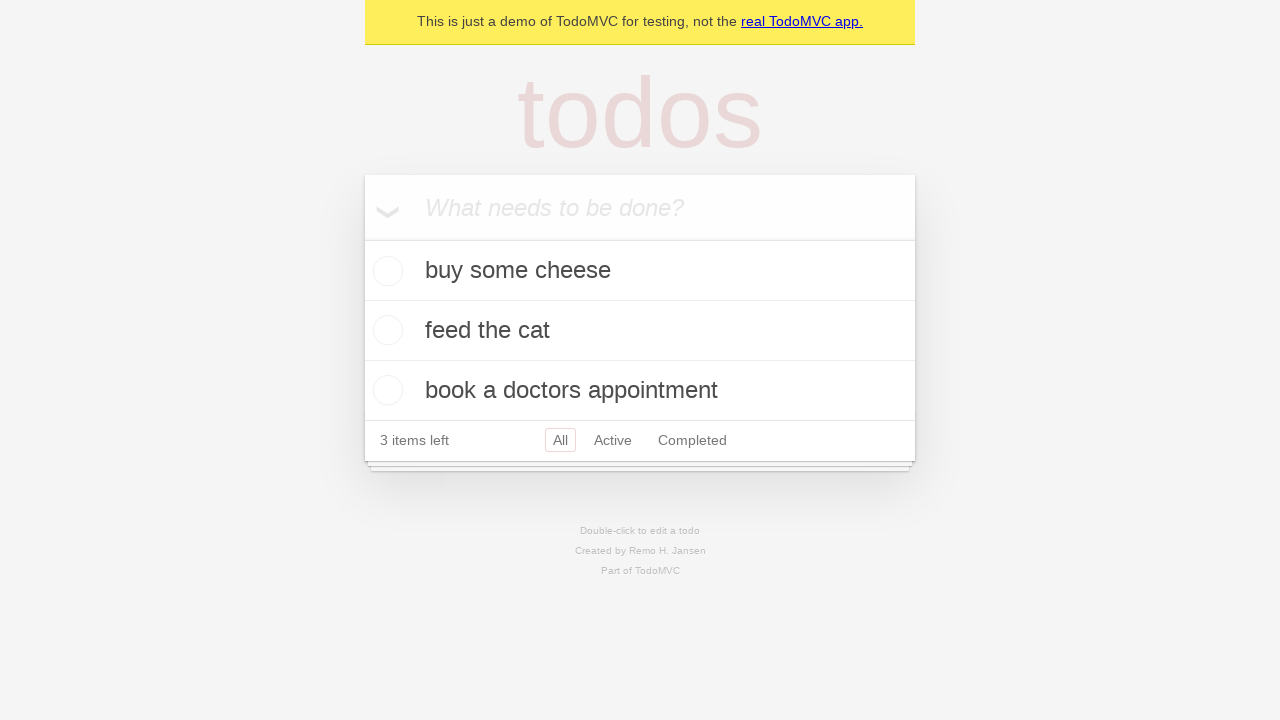

Checked the second todo item (feed the cat) at (385, 330) on internal:testid=[data-testid="todo-item"s] >> nth=1 >> internal:role=checkbox
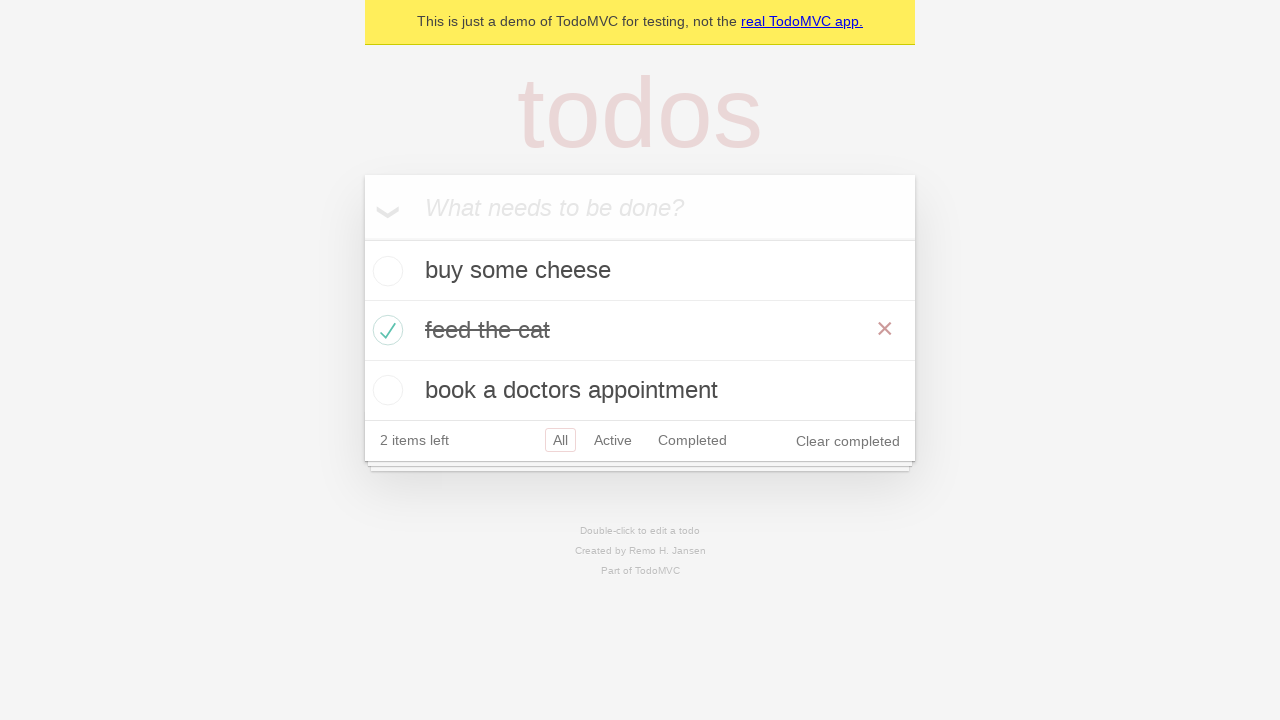

Clicked 'All' filter link at (560, 440) on internal:role=link[name="All"i]
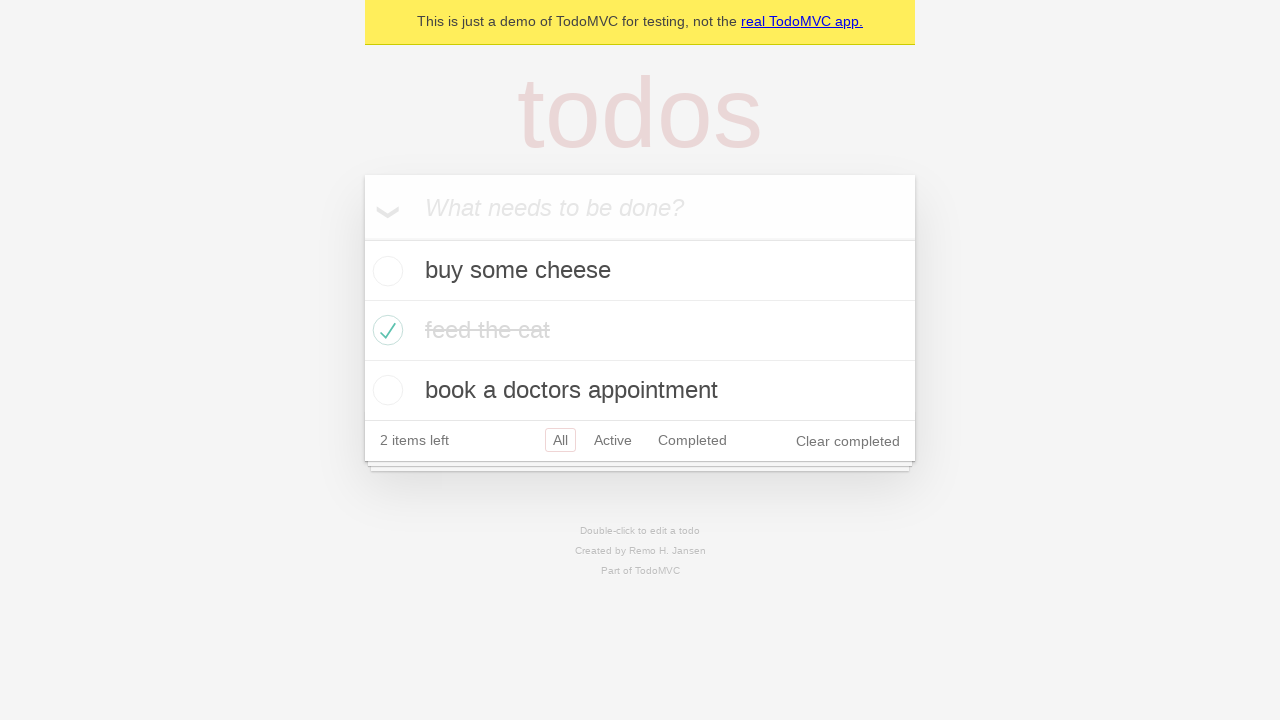

Clicked 'Active' filter link at (613, 440) on internal:role=link[name="Active"i]
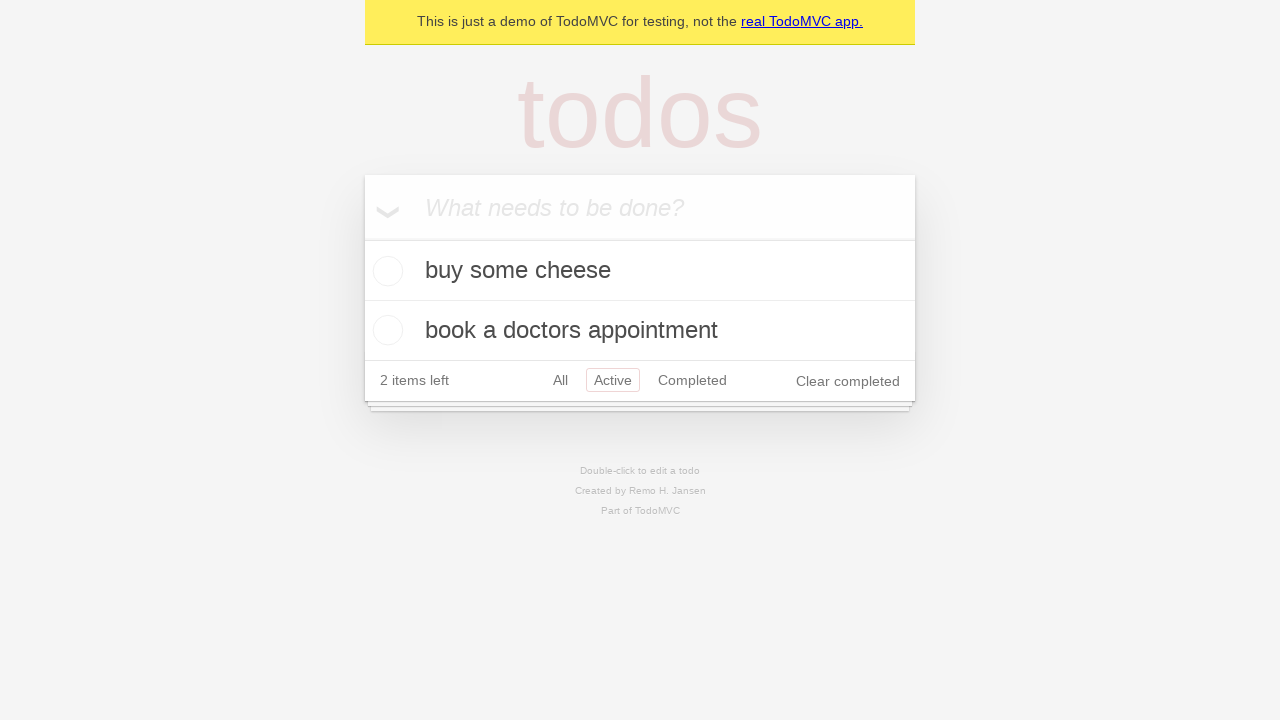

Clicked 'Completed' filter link at (692, 380) on internal:role=link[name="Completed"i]
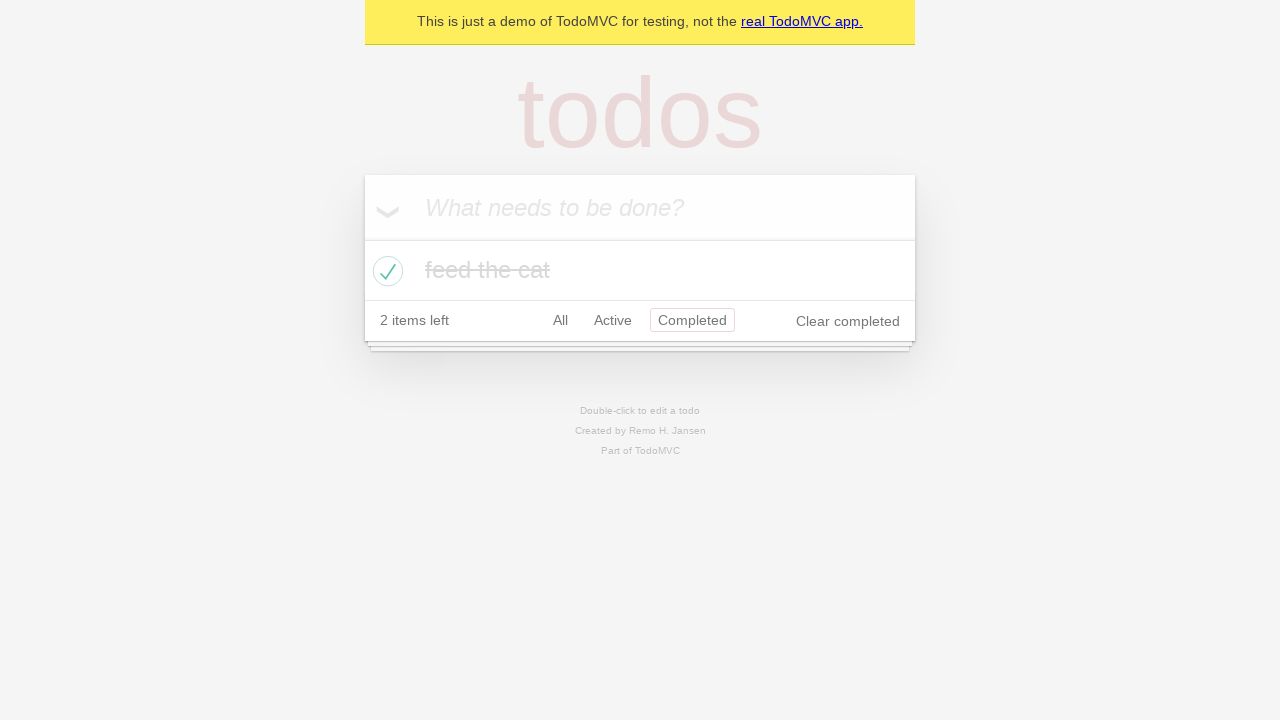

Navigated back from Completed filter to Active filter
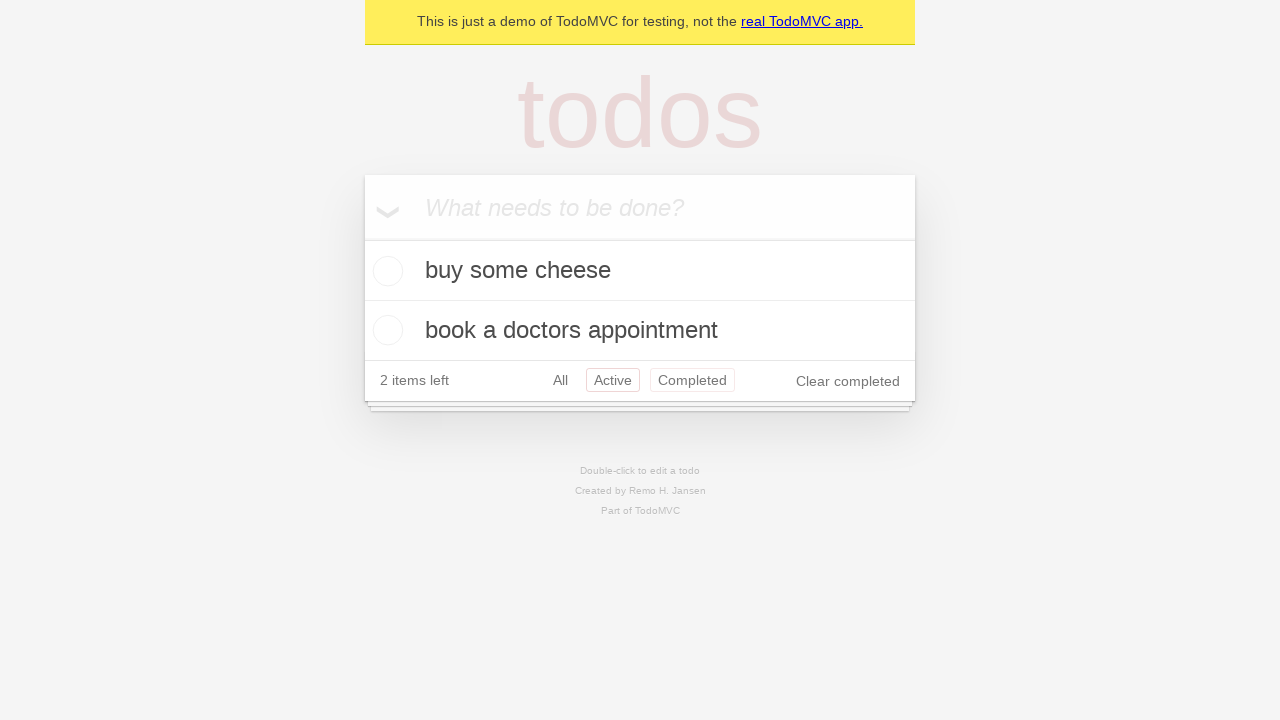

Navigated back from Active filter to All filter
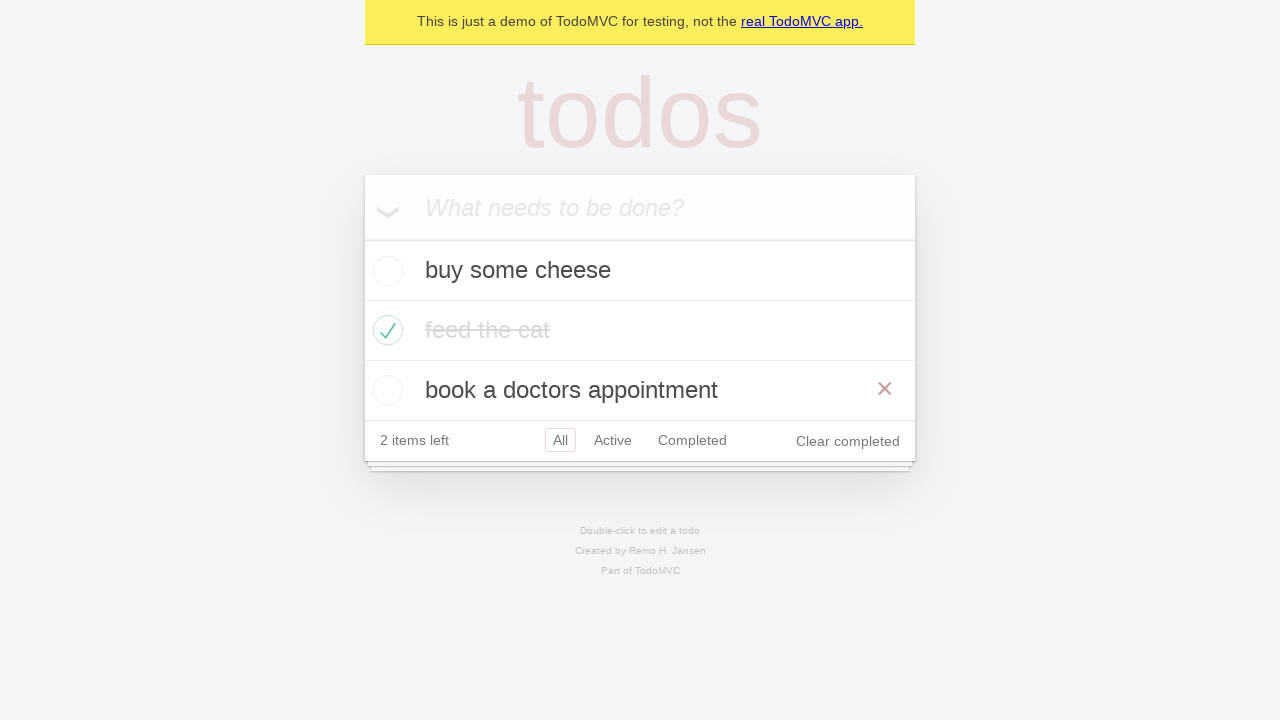

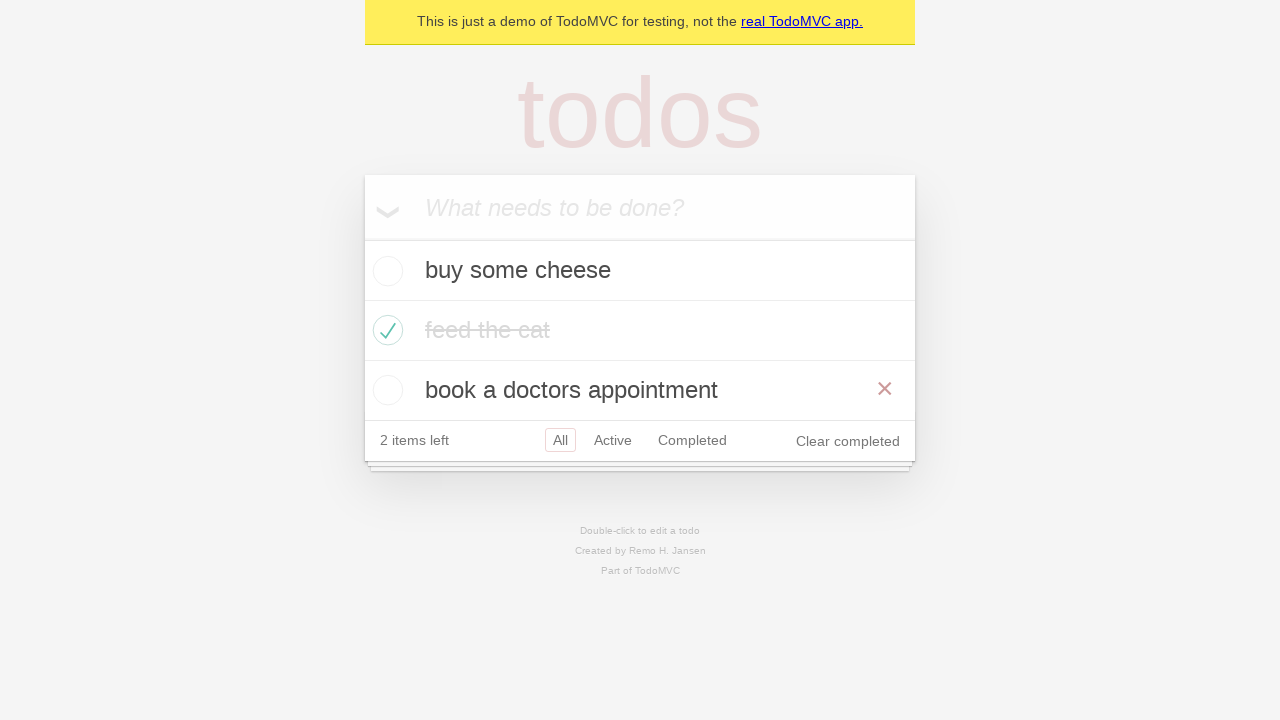